Tests handling of Bootstrap-style dropdown (non-select tag) by clicking to open the dropdown, typing to search, and selecting a country

Starting URL: https://www.dummyticket.com/dummy-ticket-for-visa-application/

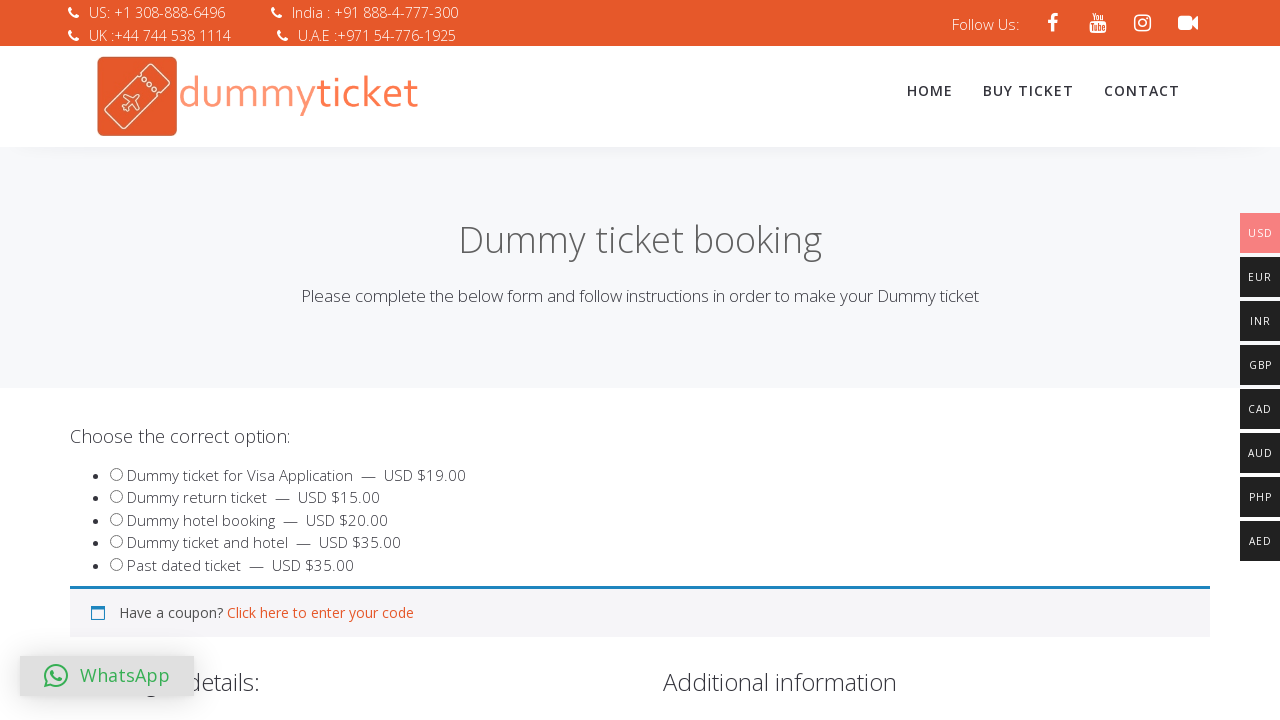

Clicked on the country dropdown container to open it at (344, 360) on #select2-billing_country-container
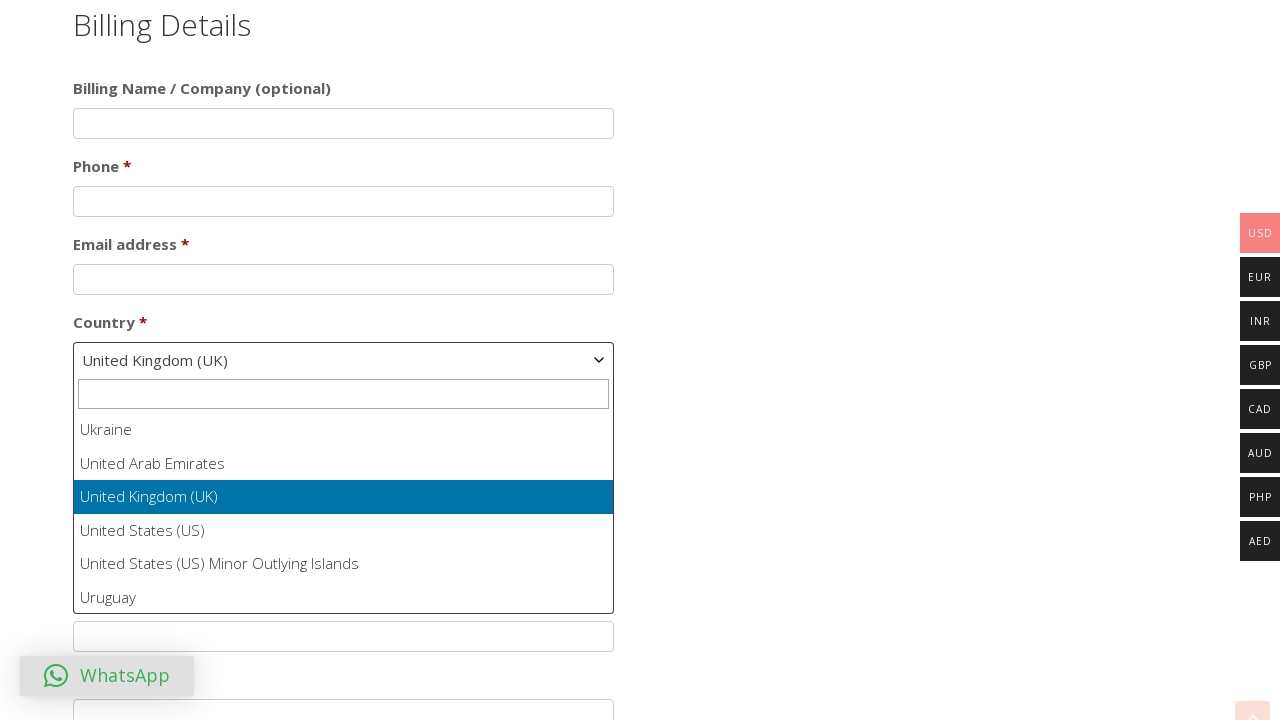

Typed 'Japan' in the dropdown search field on .select2-search__field
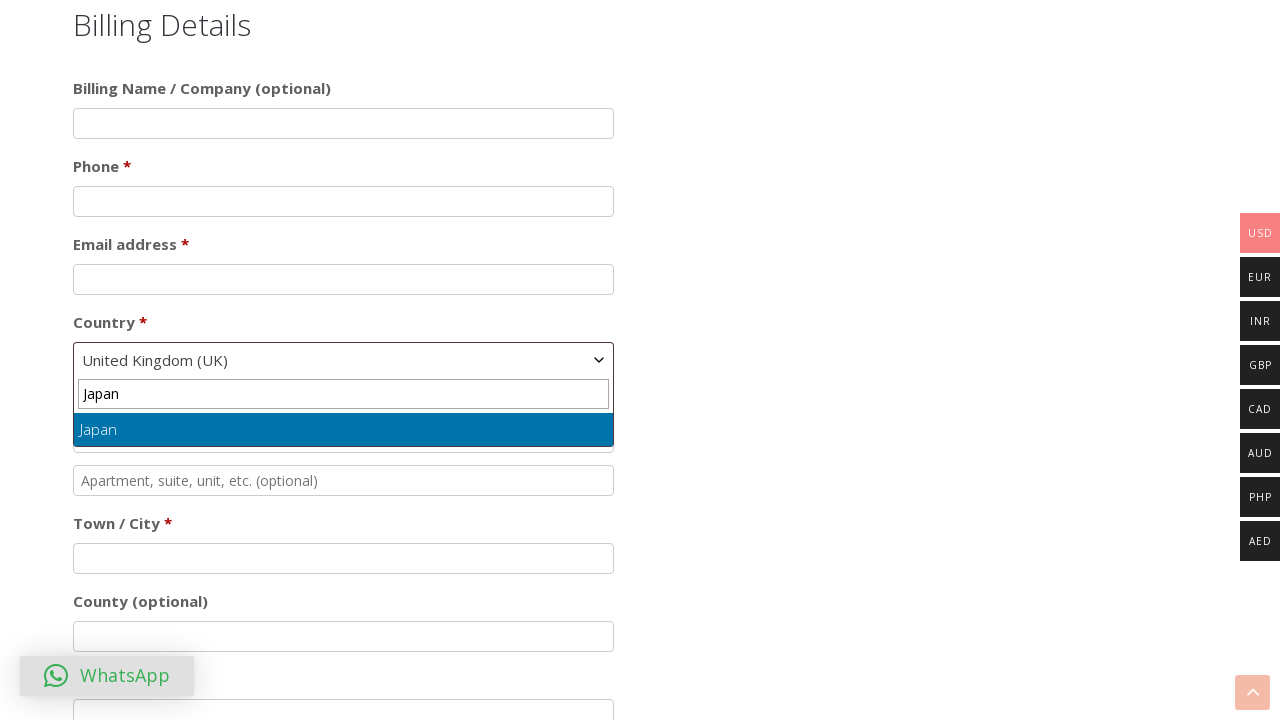

Pressed Enter to select Japan from the dropdown on .select2-search__field
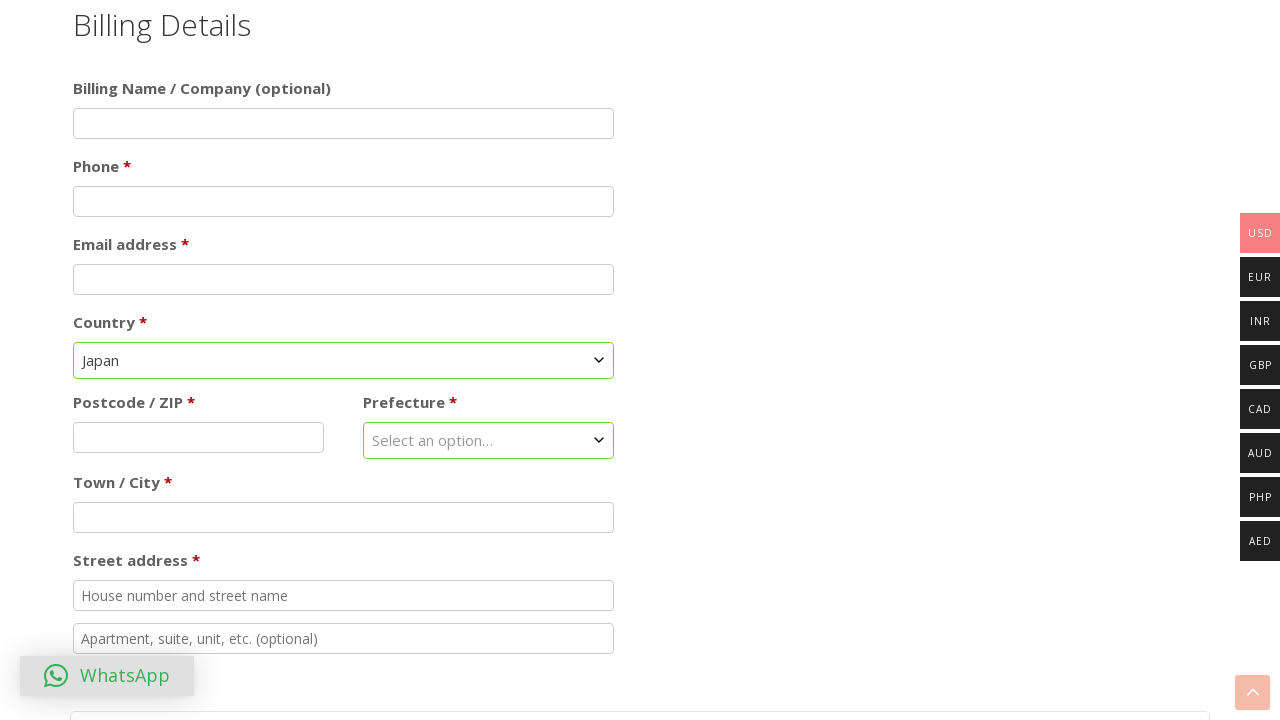

Verified that Japan was successfully selected in the country dropdown
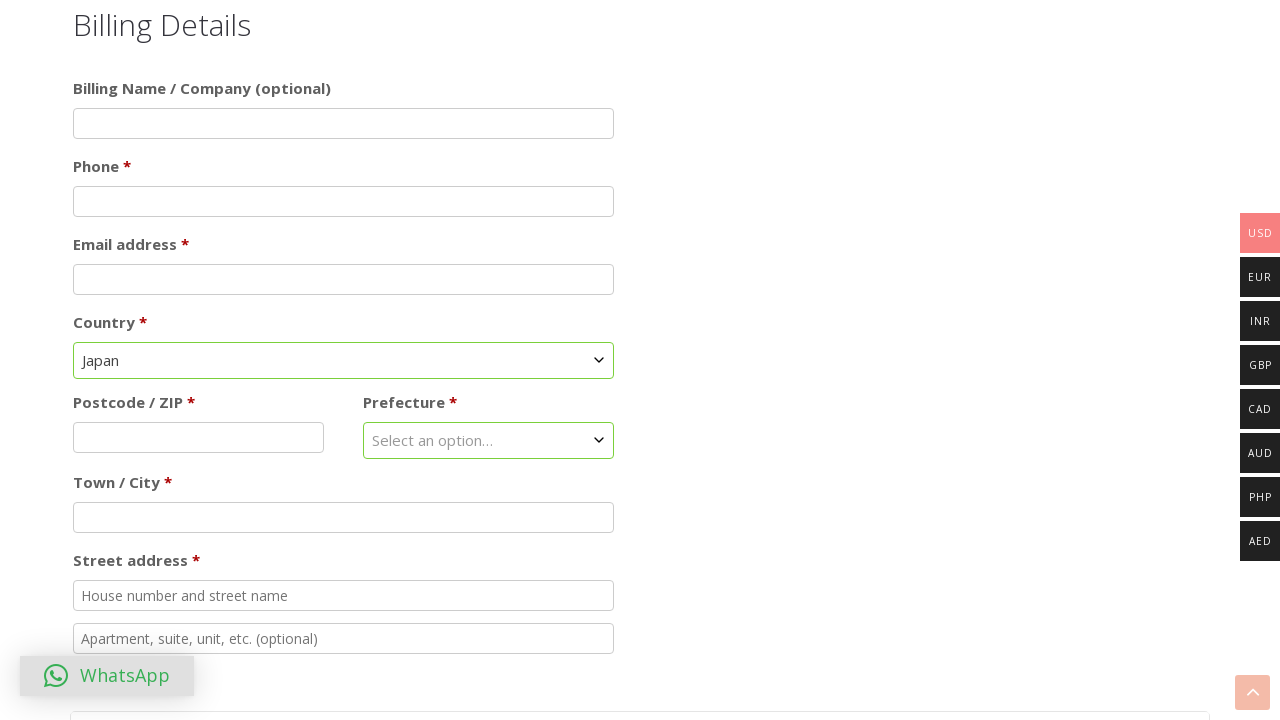

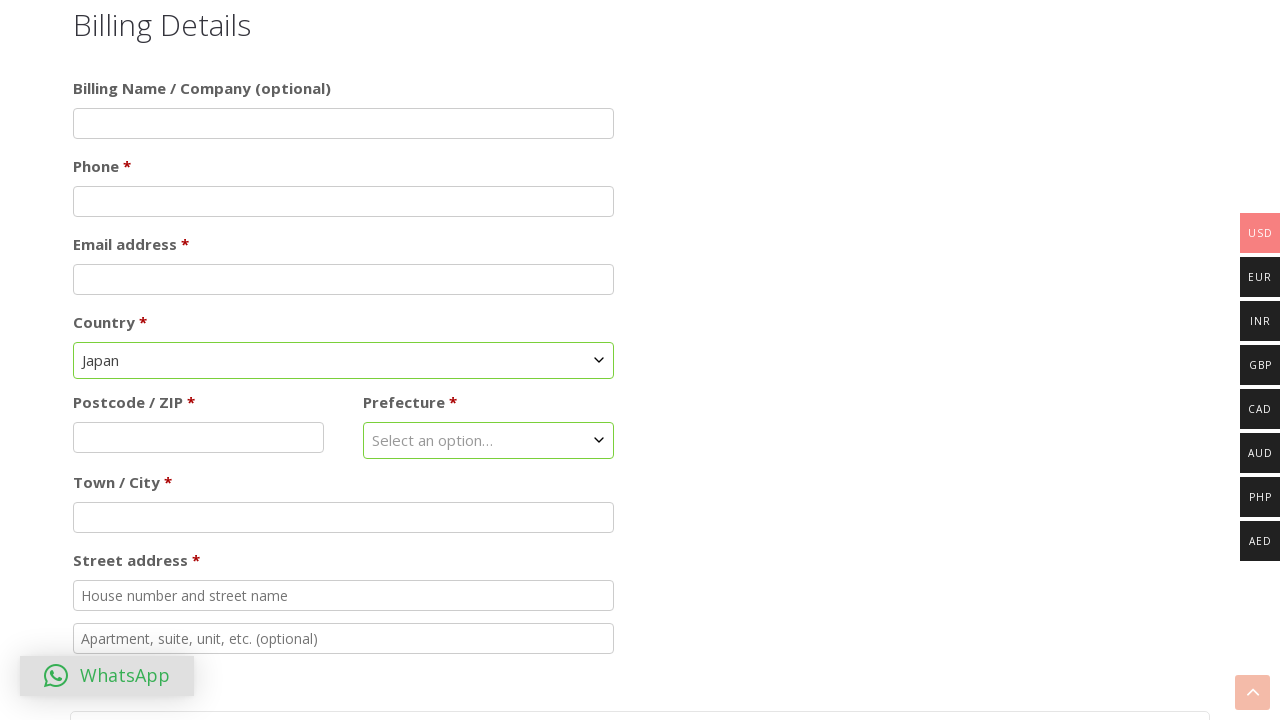